Tests navigation through a mega menu by hovering over the "Mega Menu" dropdown and clicking on the "Printer" link, then verifying the correct category page loads.

Starting URL: https://ecommerce-playground.lambdatest.io/

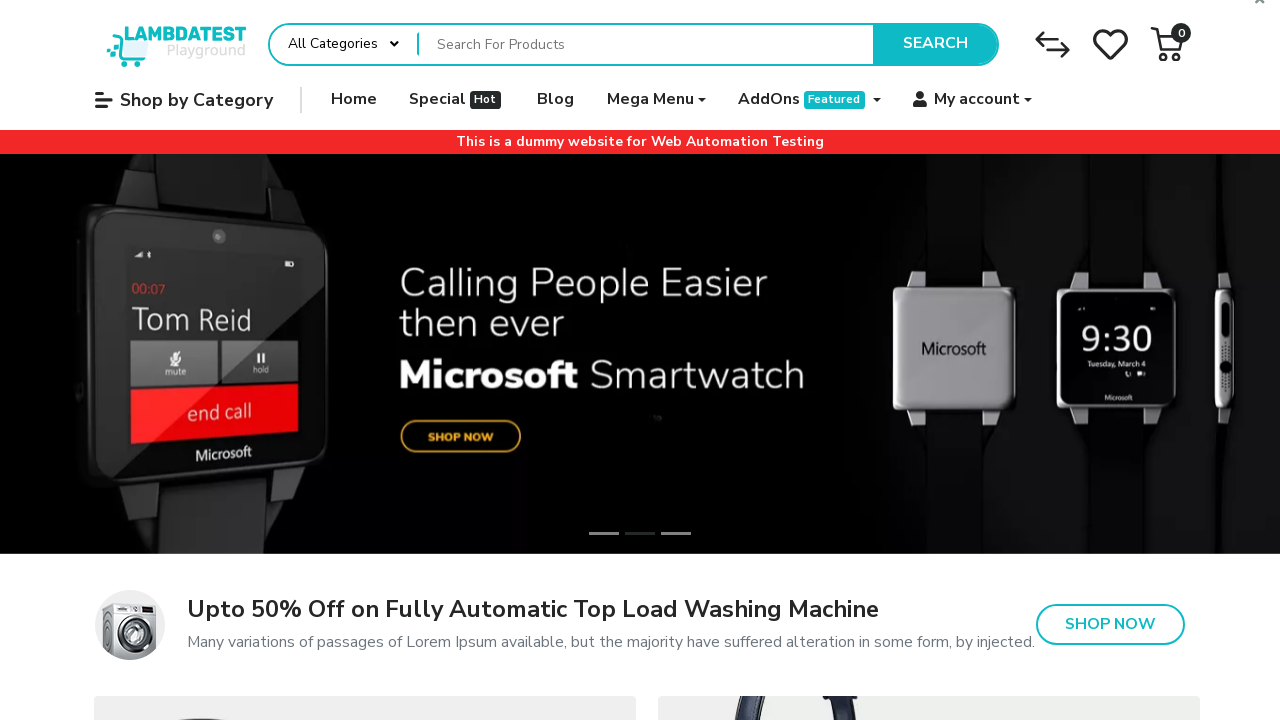

DOM content loaded and page is ready
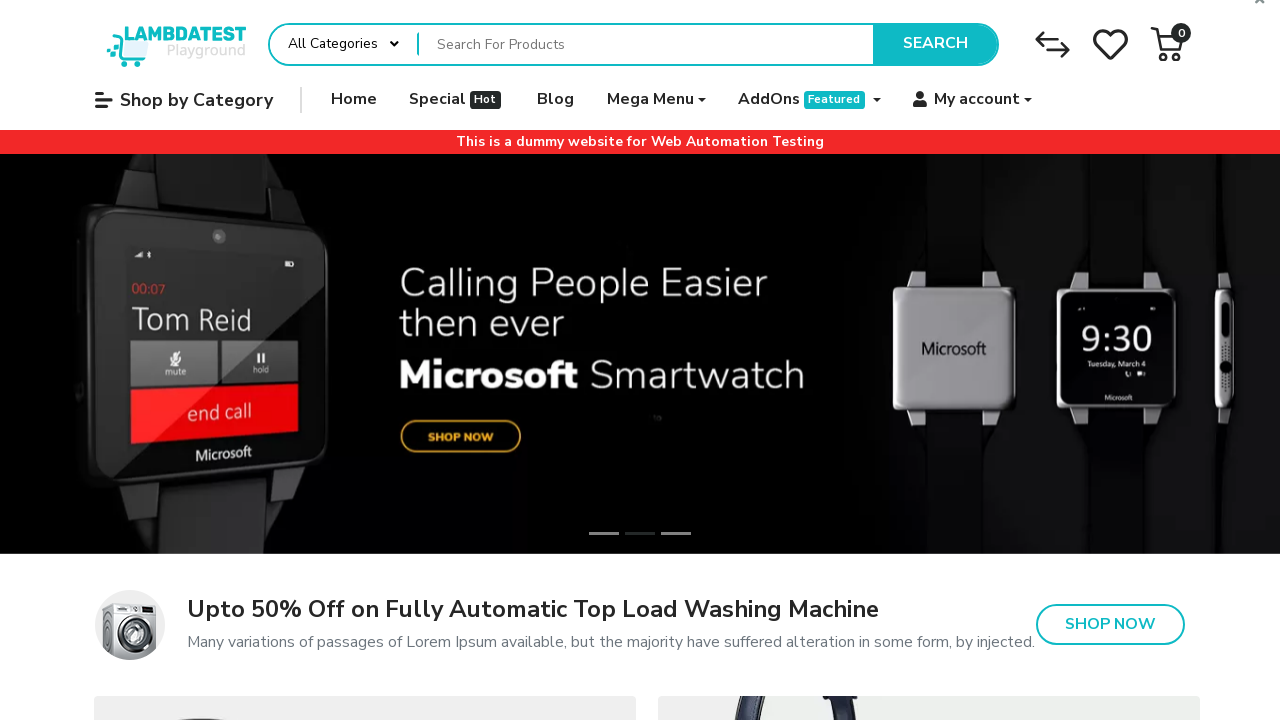

Hovered over Mega Menu dropdown to reveal submenu at (656, 100) on a.icon-left.both.nav-link.dropdown-toggle:has-text("Mega Menu")
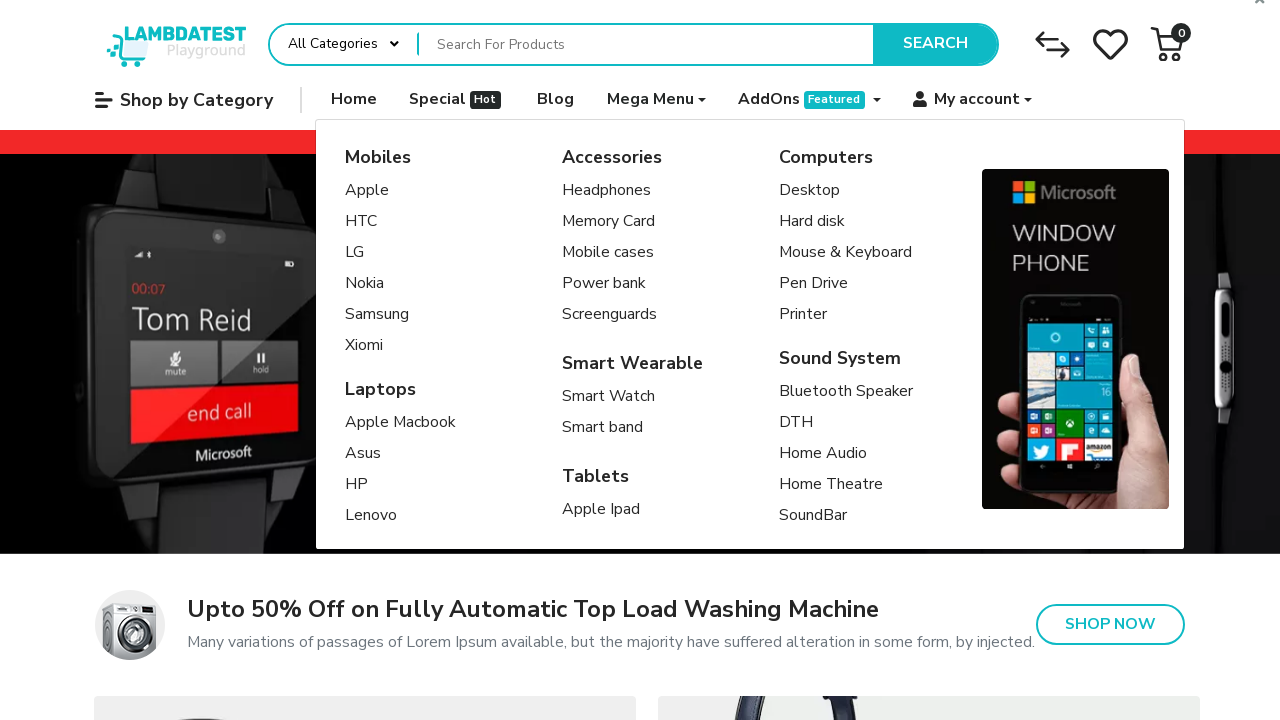

Clicked on Printer link in the dropdown menu at (846, 315) on a[title="Printer"]
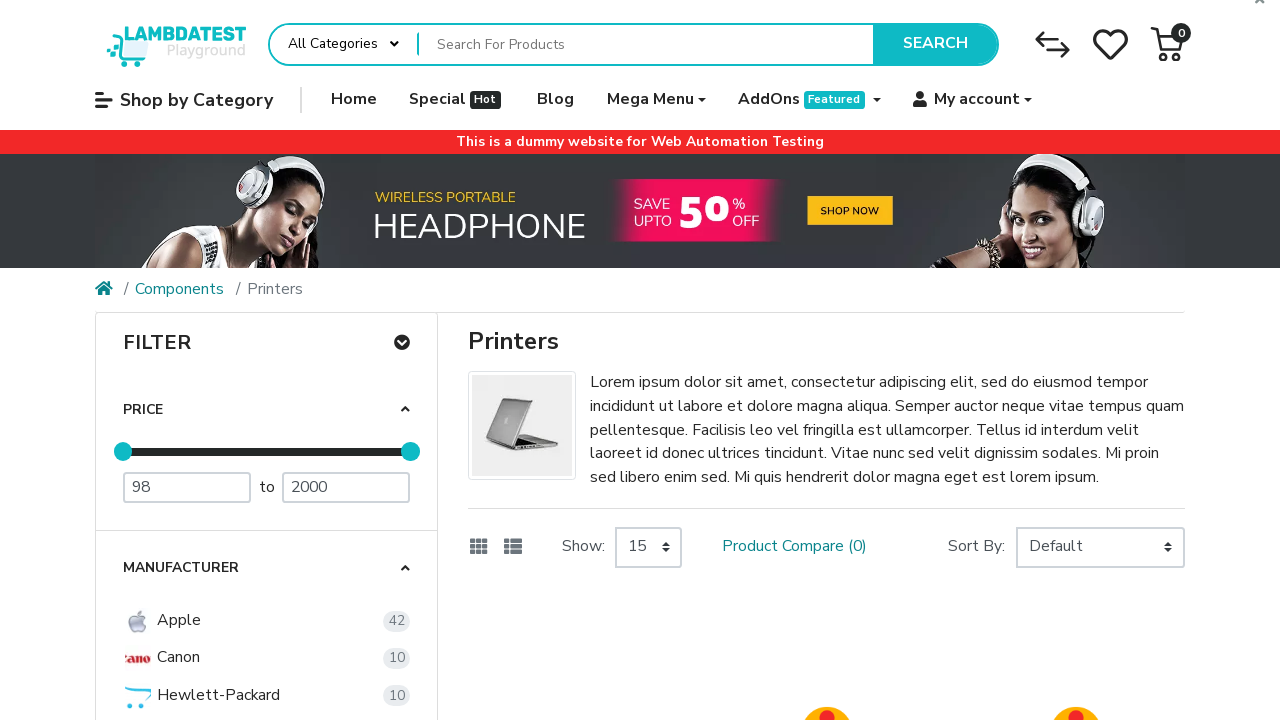

Navigated to Printer category page and URL verified
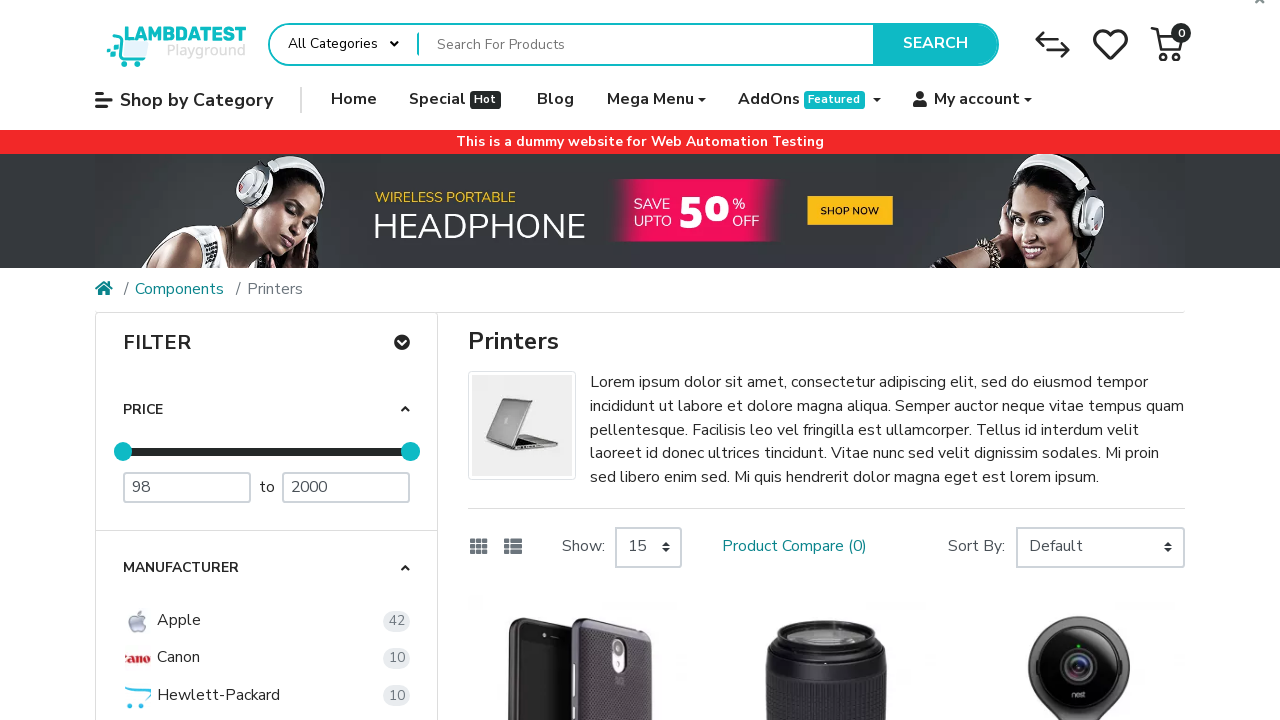

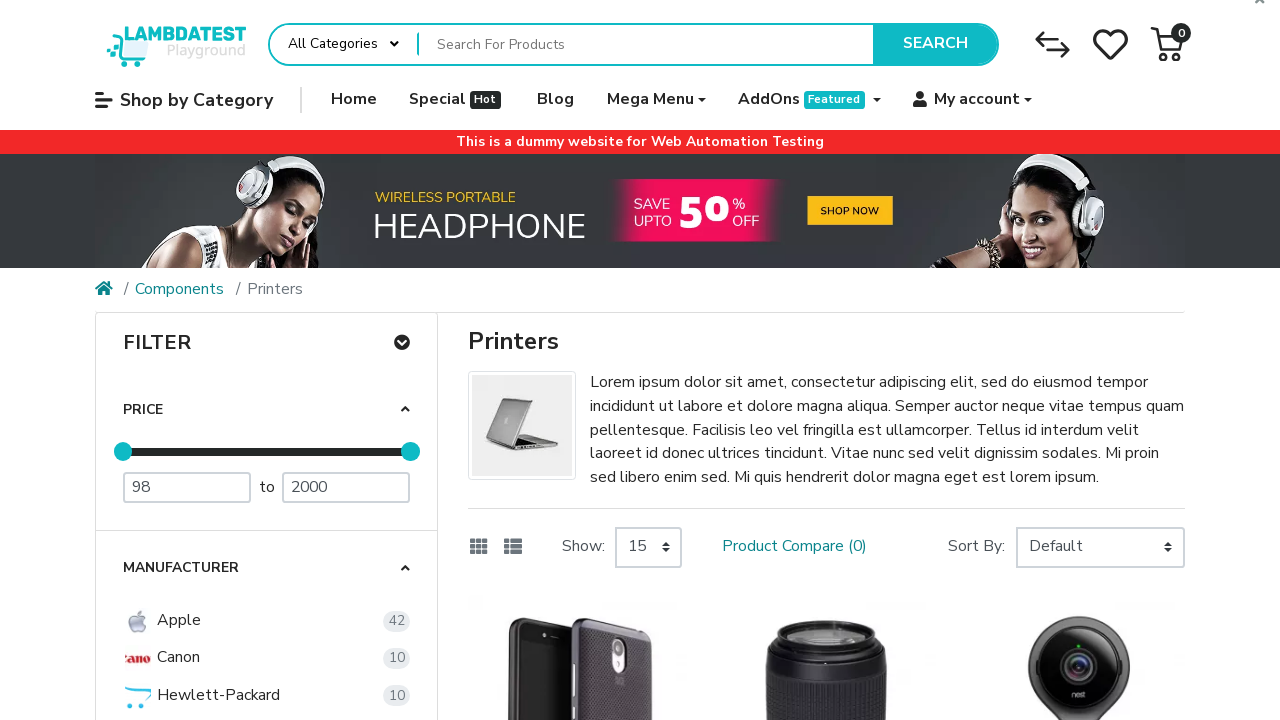